Navigates to the Citizen Watches India homepage and verifies the page loads successfully.

Starting URL: https://www.citizenwatches.co.in/

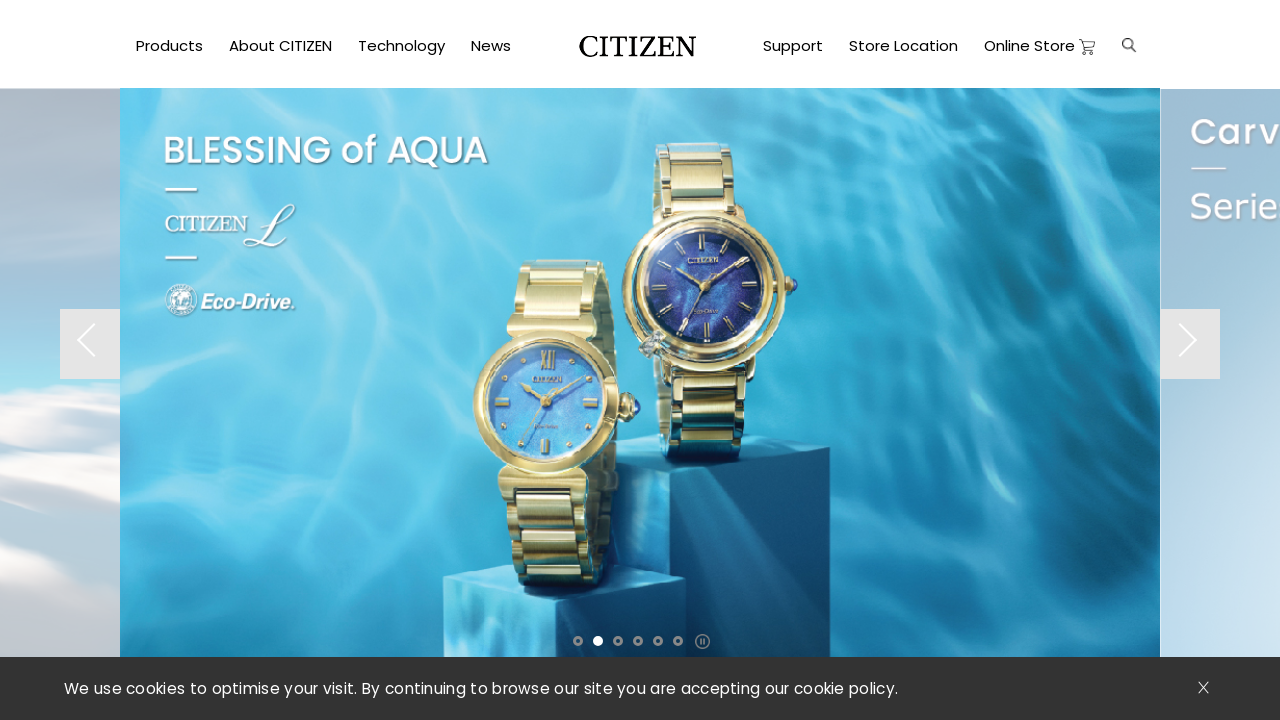

Waited for page DOM content to load
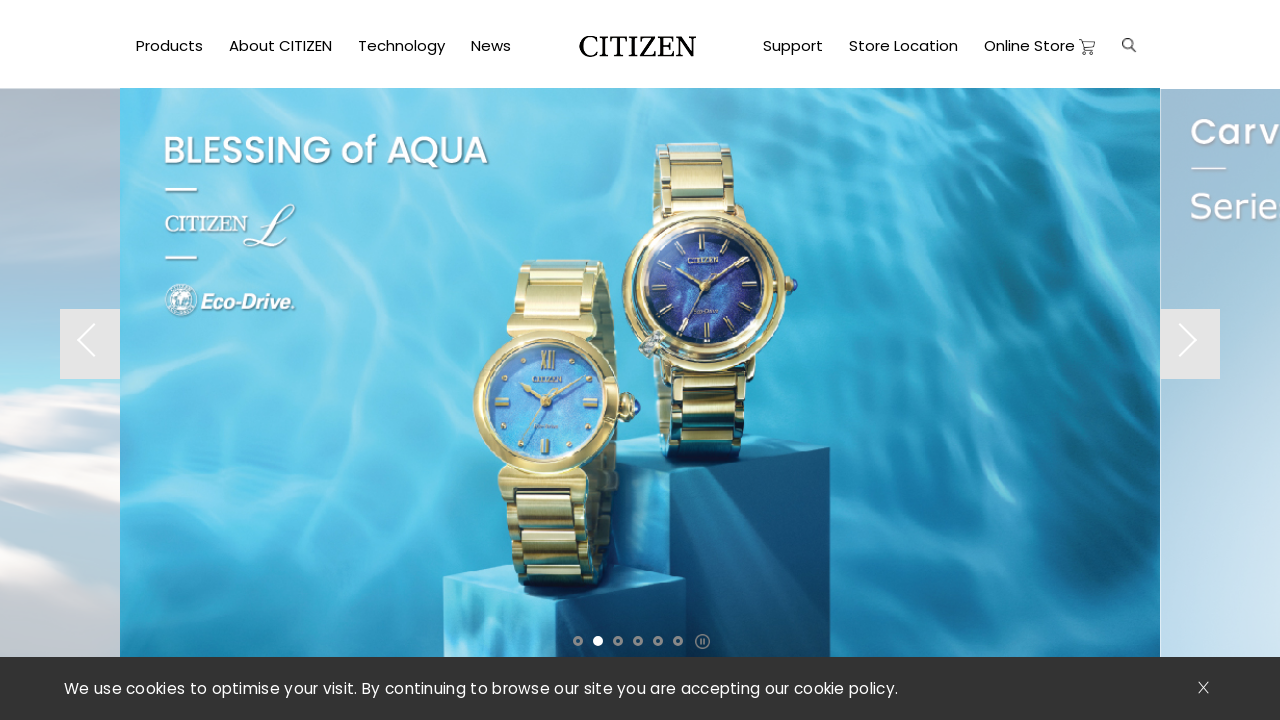

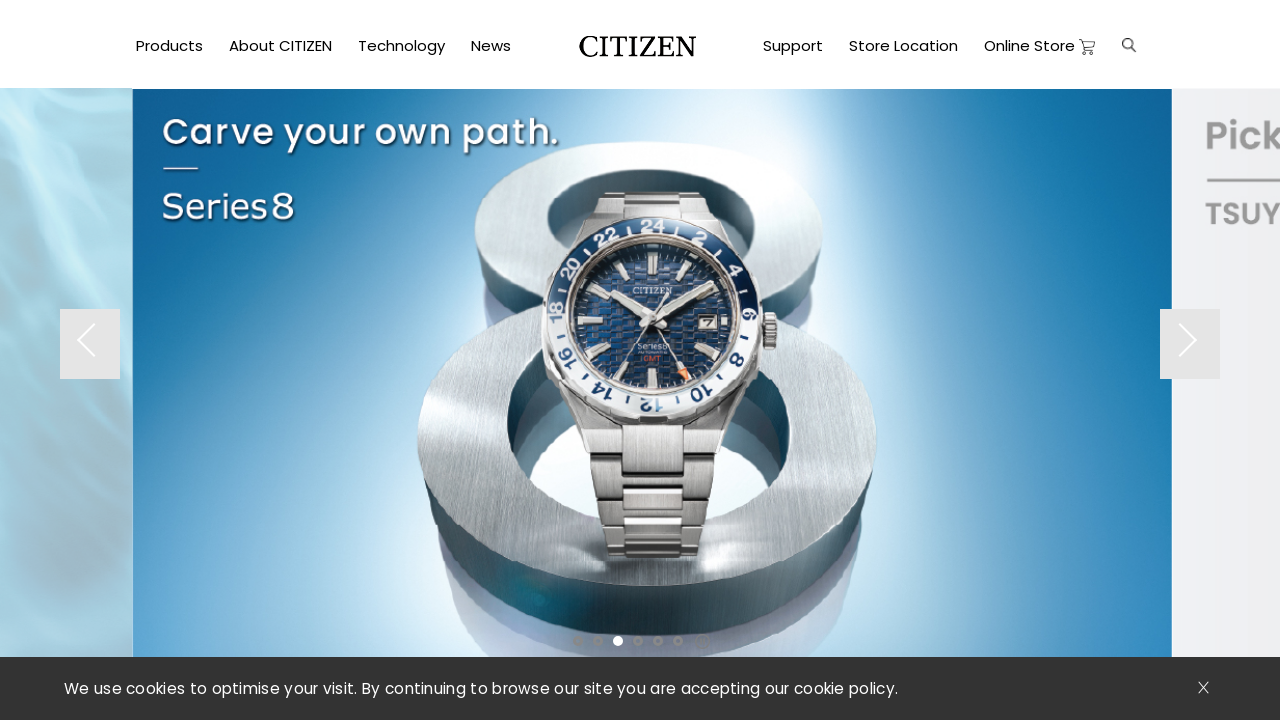